Tests file download functionality by navigating to a download page, extracting the href of the first download link, and verifying the file is accessible and has the correct content type.

Starting URL: http://the-internet.herokuapp.com/download

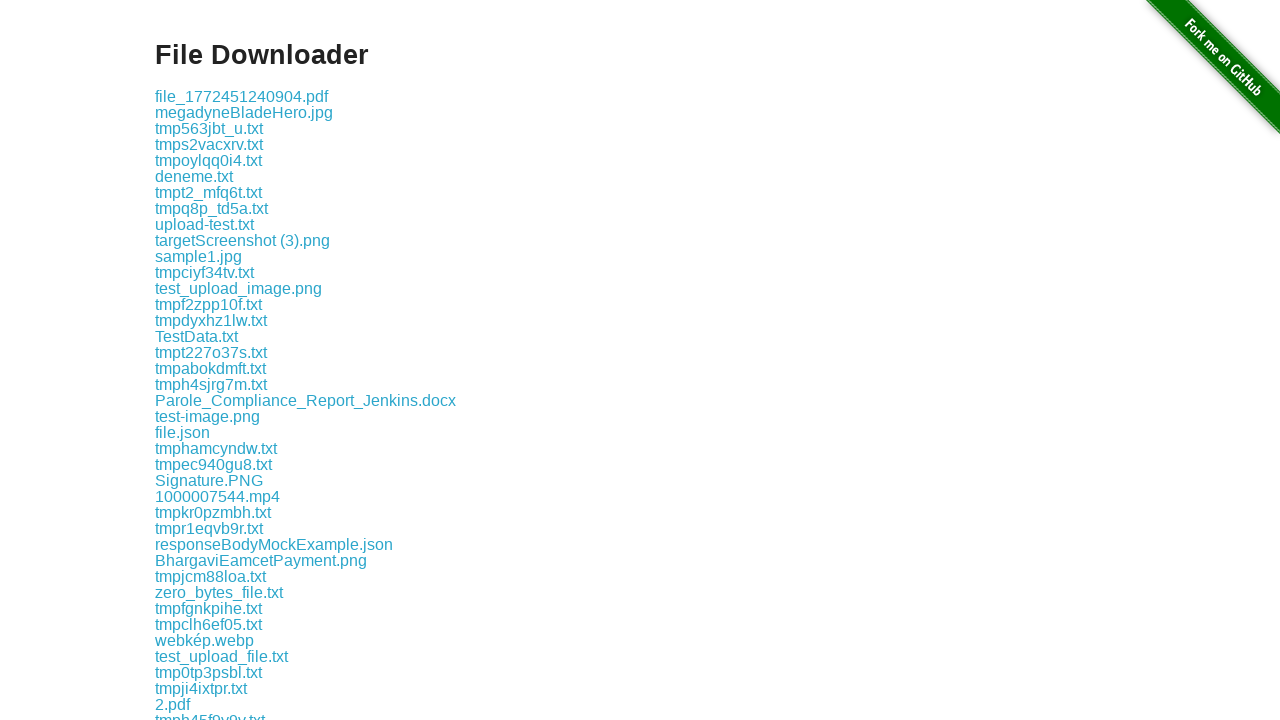

Waited for download links to be visible
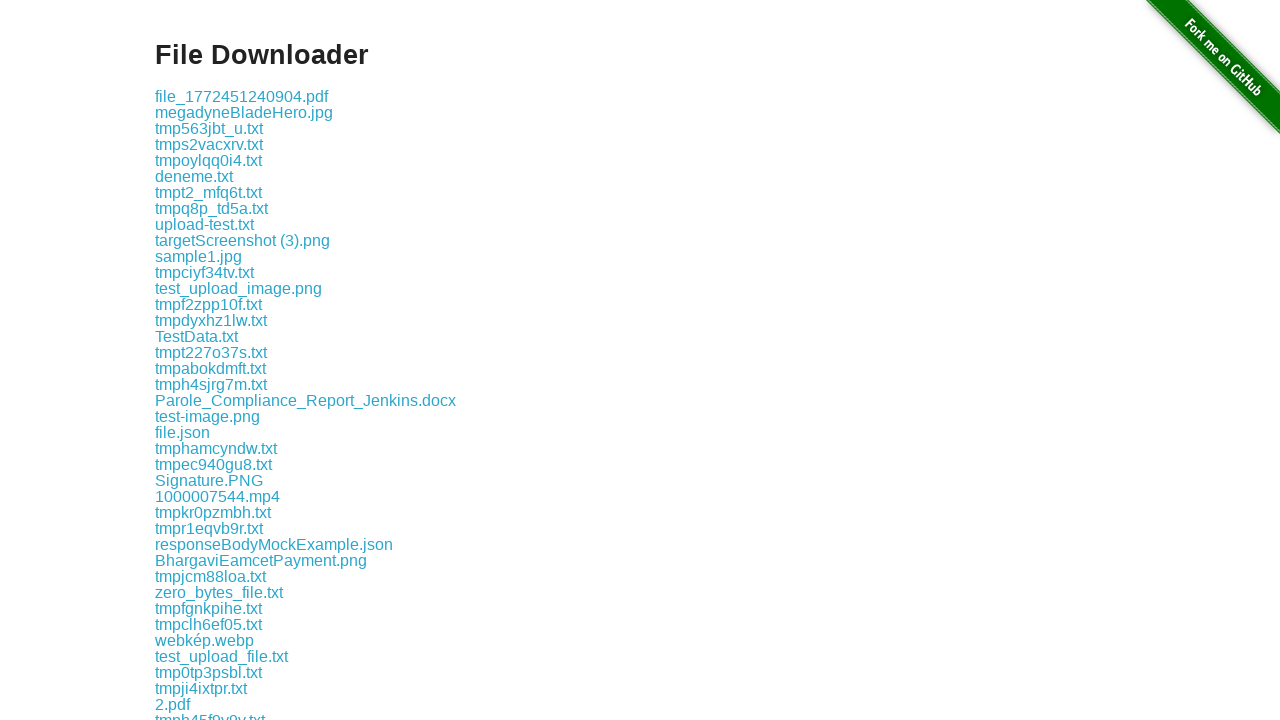

Extracted href from first download link: download/file_1772451240904.pdf
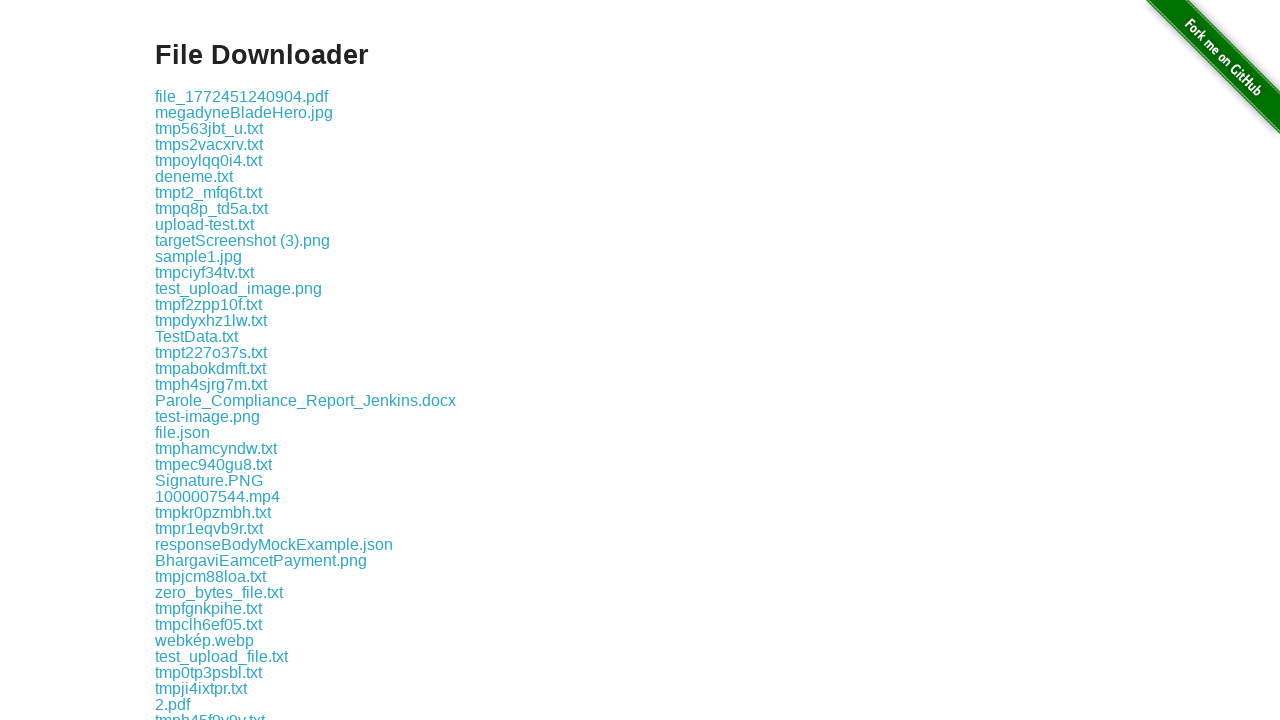

Clicked on the first download link at (242, 96) on .example a
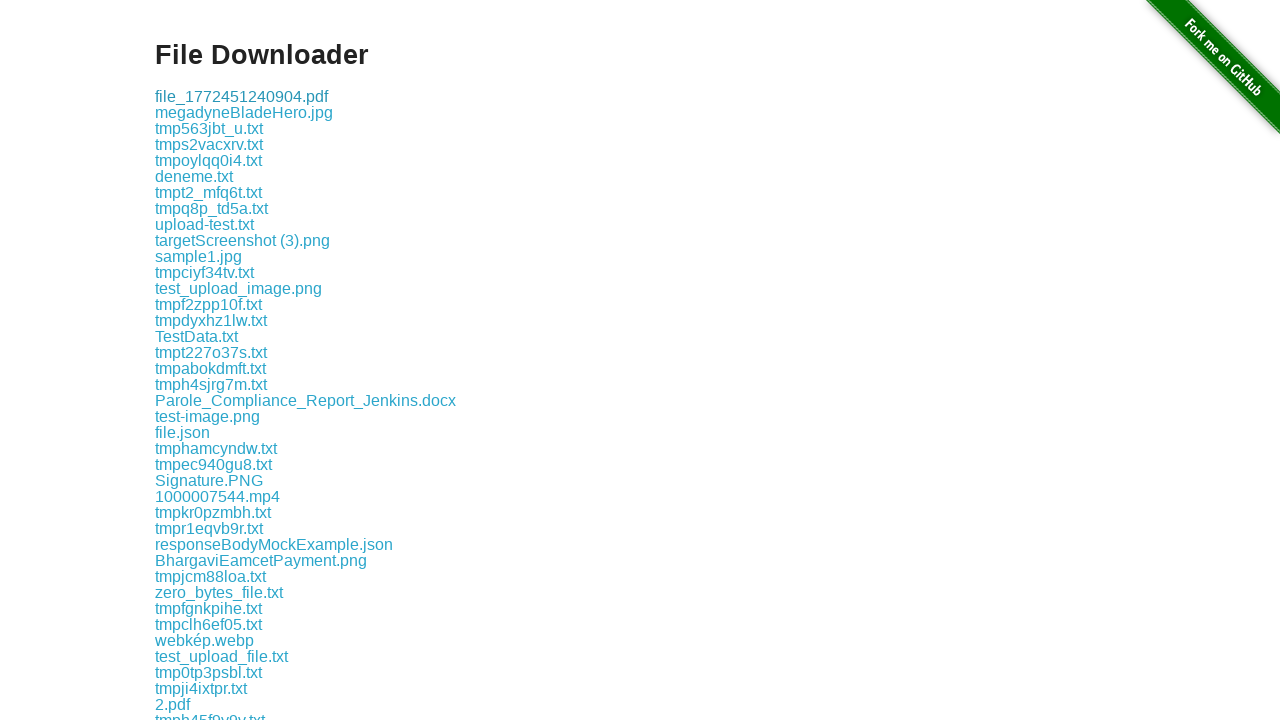

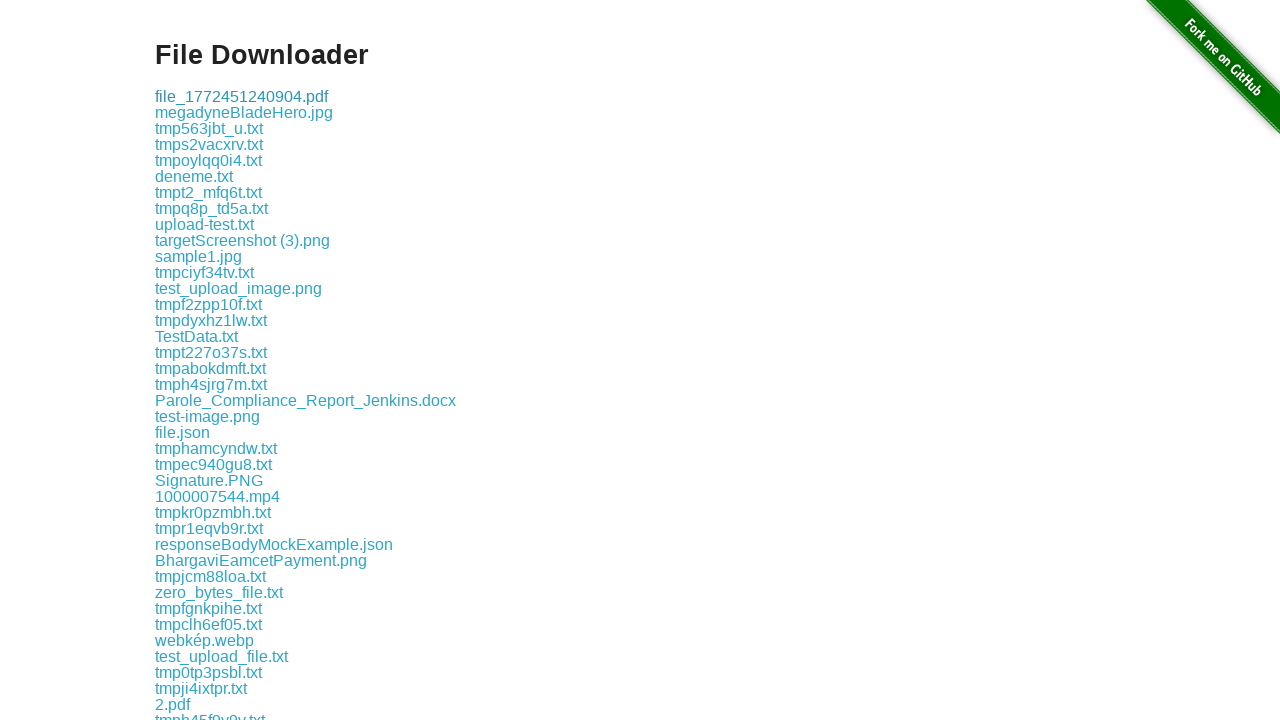